Tests the registration account page by filling in first name, last name, and clicking a checkbox

Starting URL: https://rahulshettyacademy.com/client

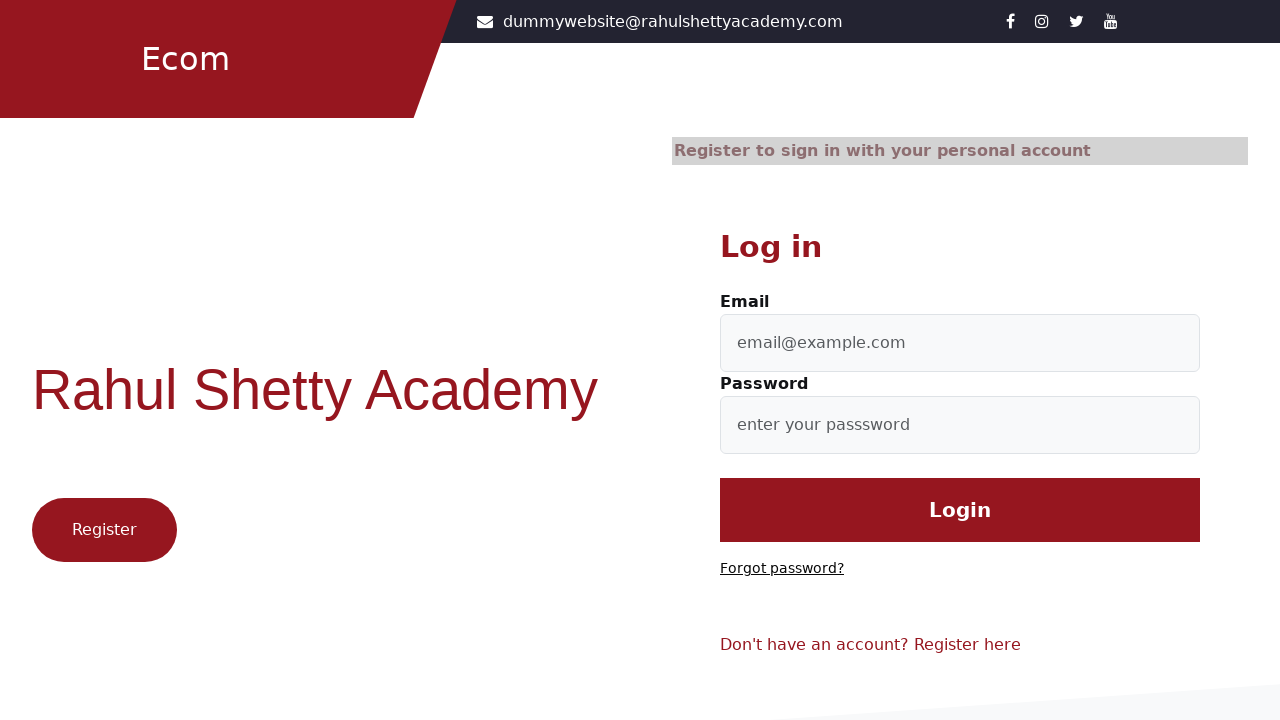

Clicked register button at (104, 530) on .btn1
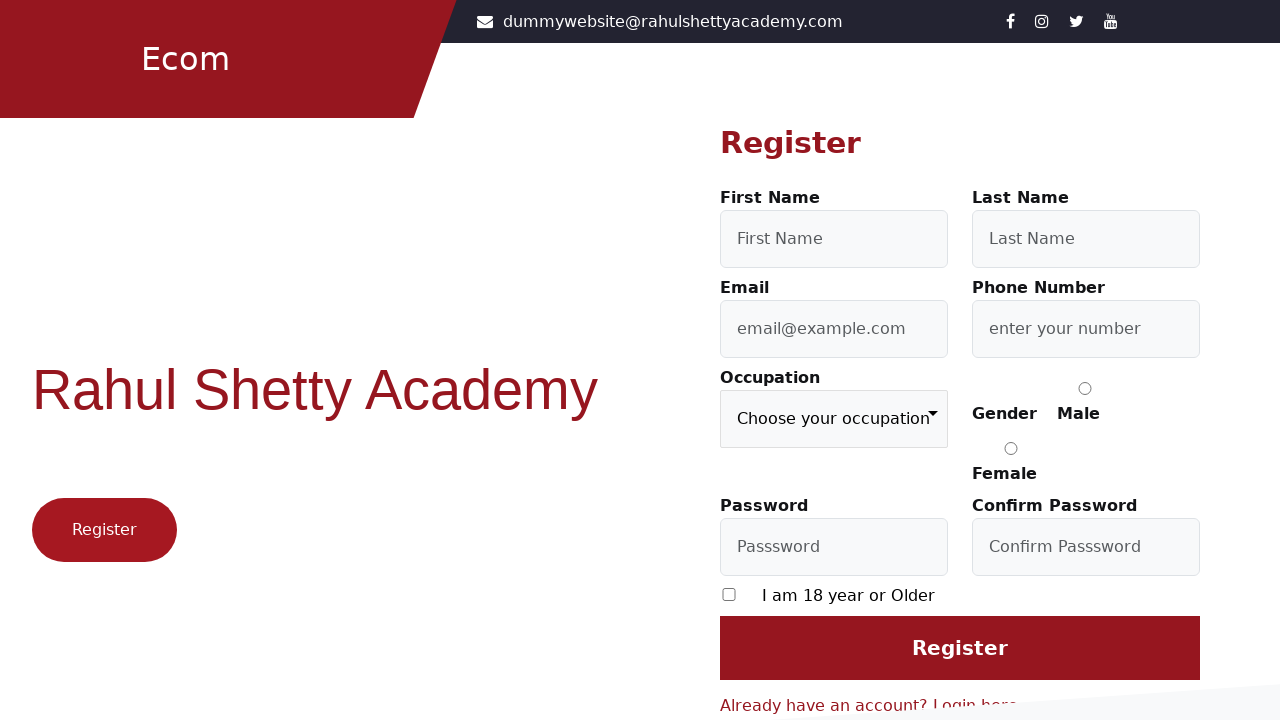

Filled first name field with 'First' on #firstName
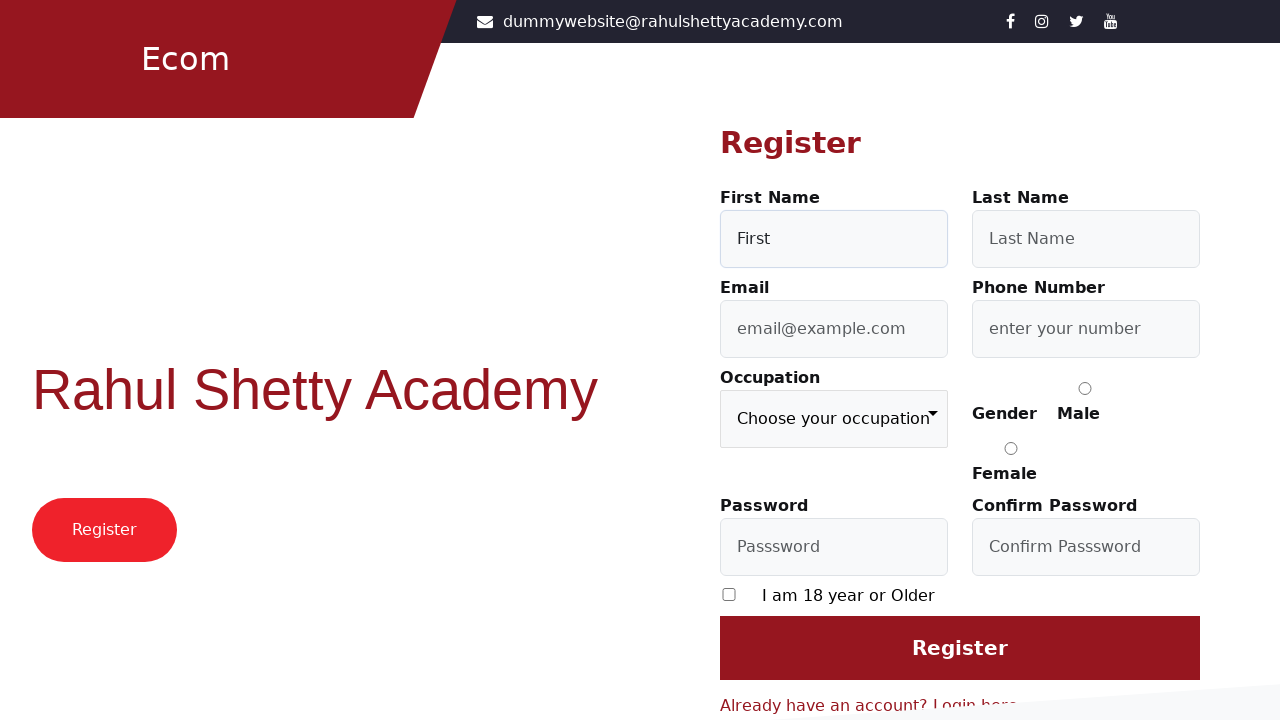

Filled last name field with 'Last' on #lastName
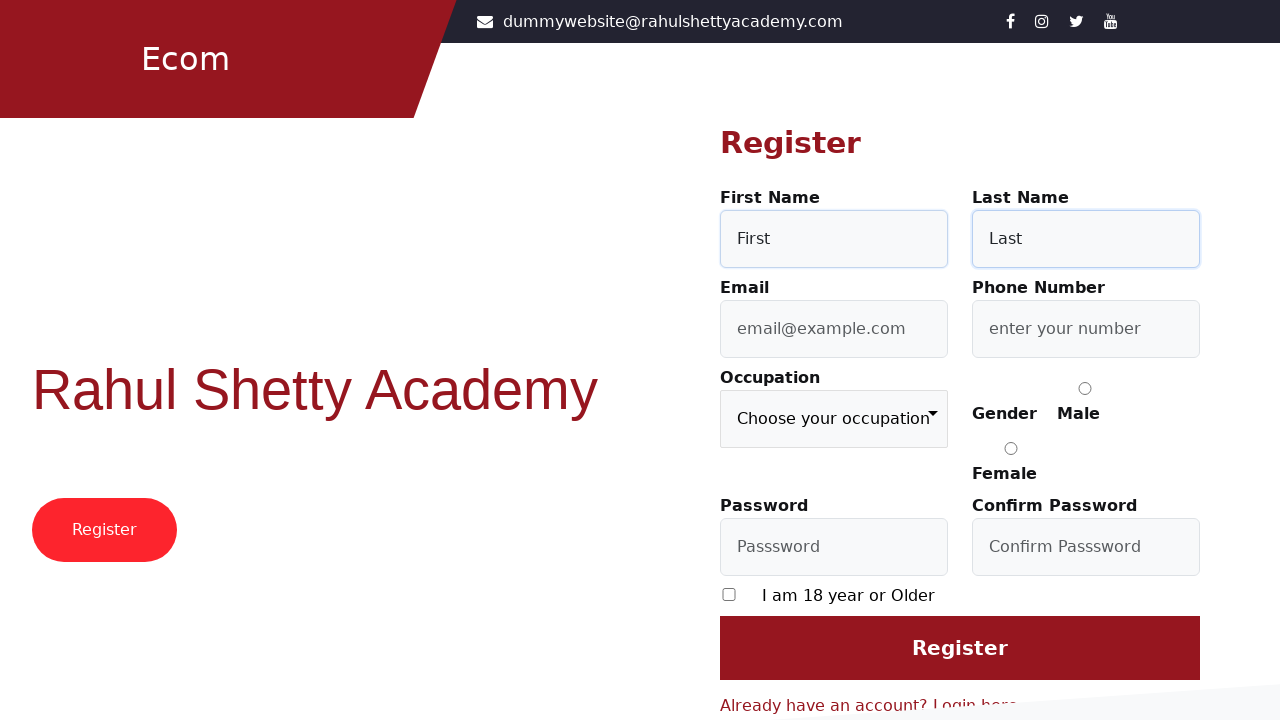

Clicked checkbox to accept terms at (729, 594) on [type='checkbox']
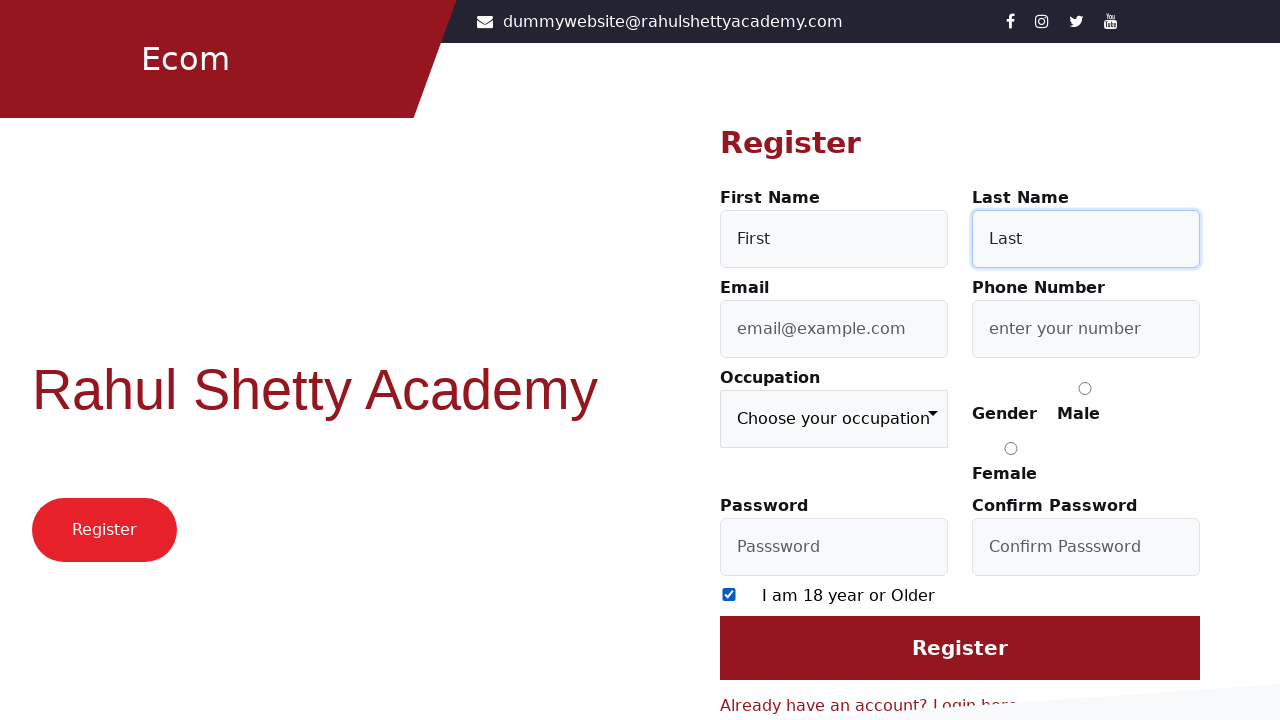

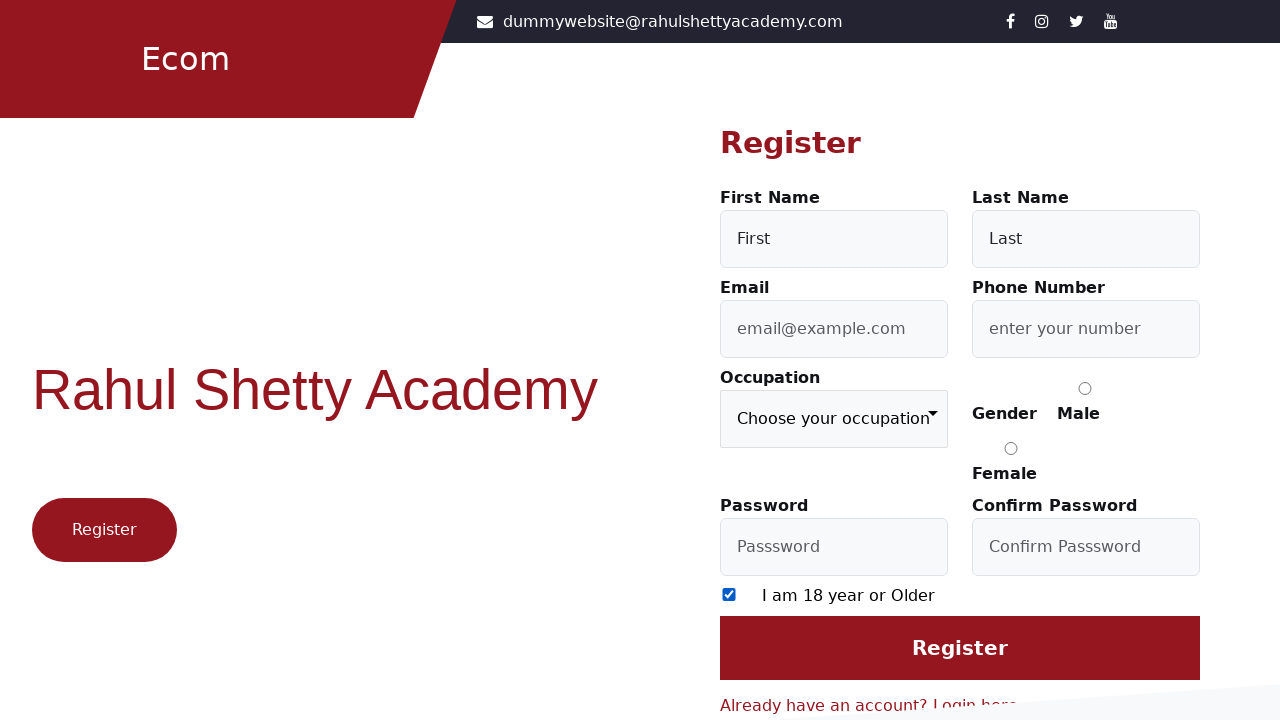